Tests JavaScript confirm dialog by clicking a button to trigger it, accepting it, and verifying the confirmation message

Starting URL: https://the-internet.herokuapp.com/

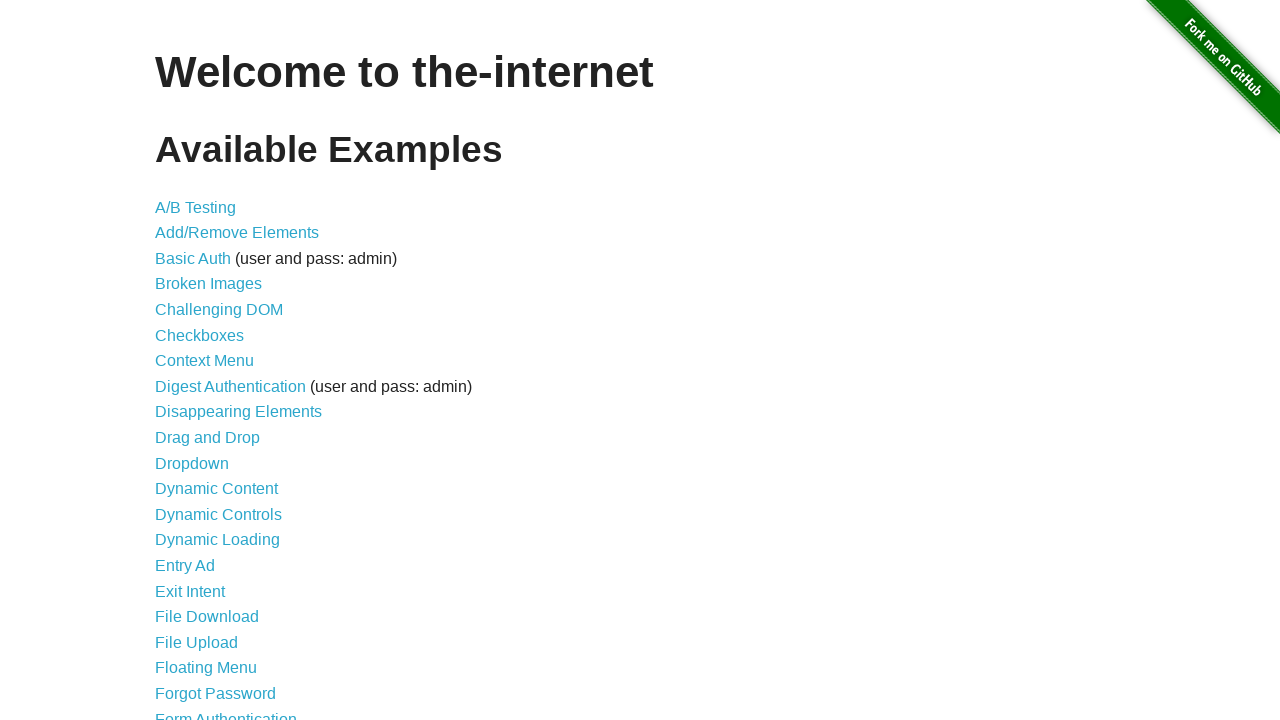

Clicked on JavaScript Alerts link at (214, 361) on text=JavaScript Alerts
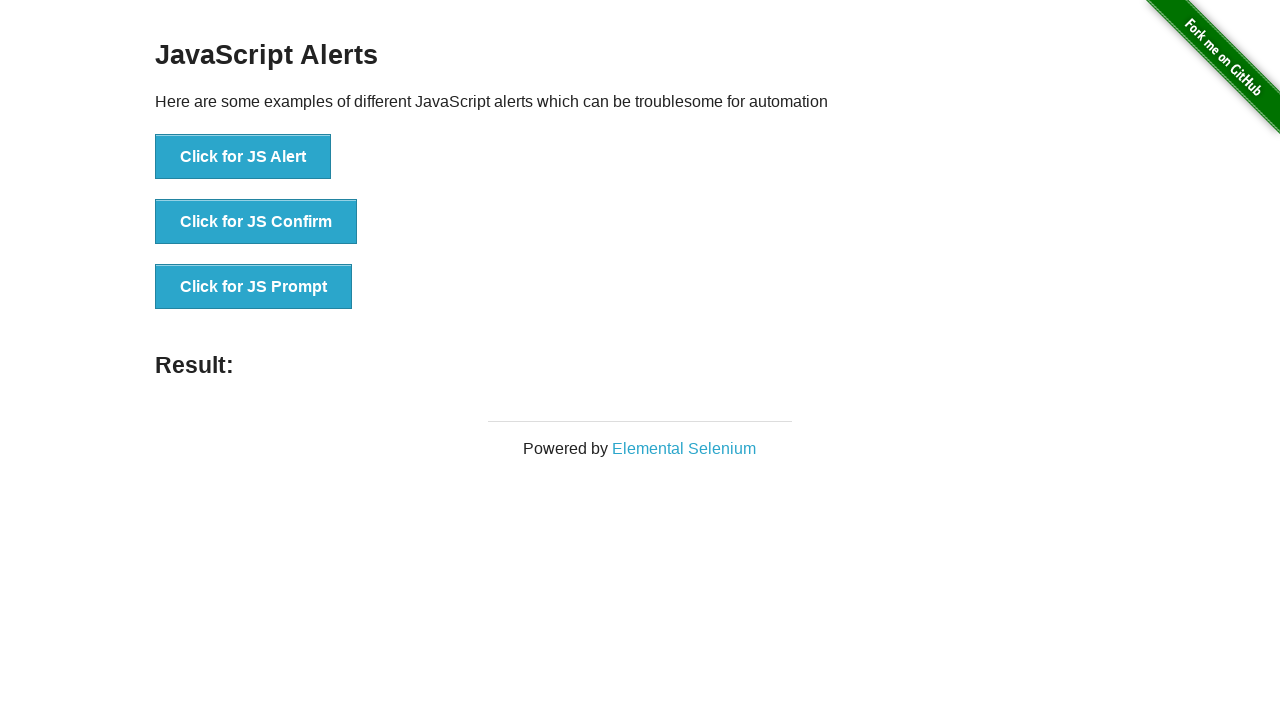

Set up dialog handler to accept confirm dialogs
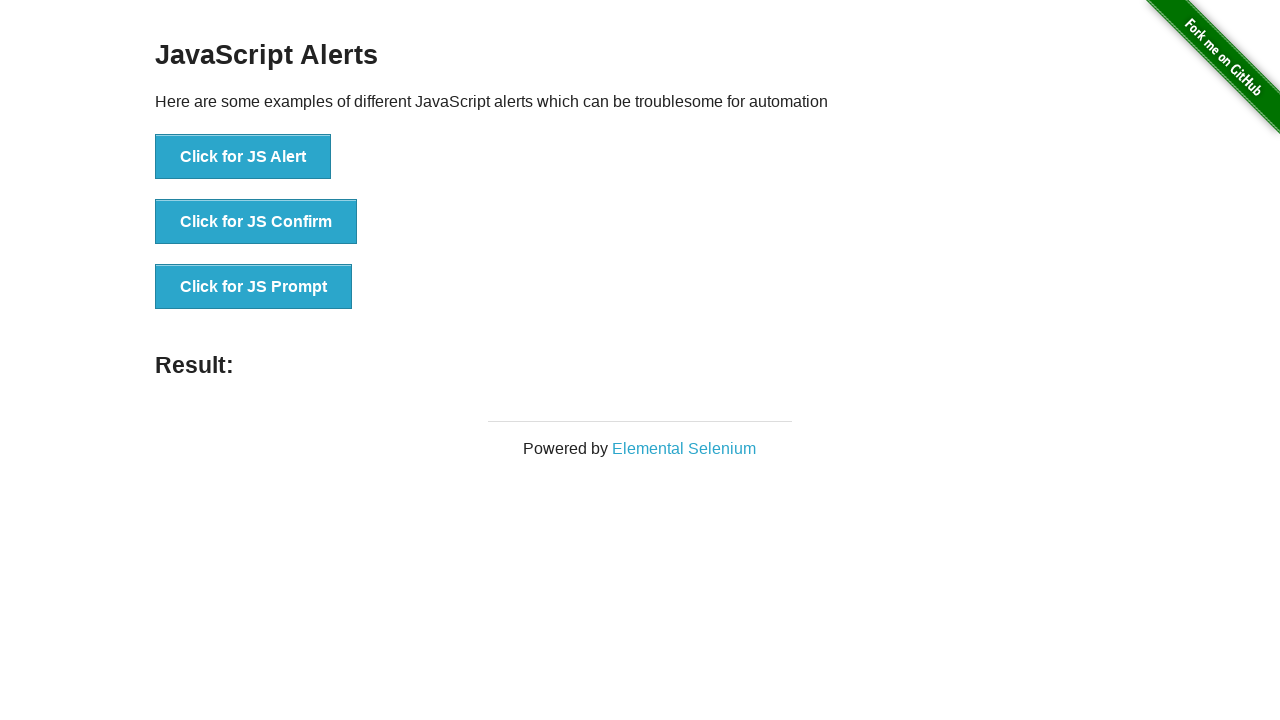

Clicked the JS Confirm button to trigger JavaScript confirm dialog at (256, 222) on xpath=//button[contains(text(),'Click for JS Confirm')]
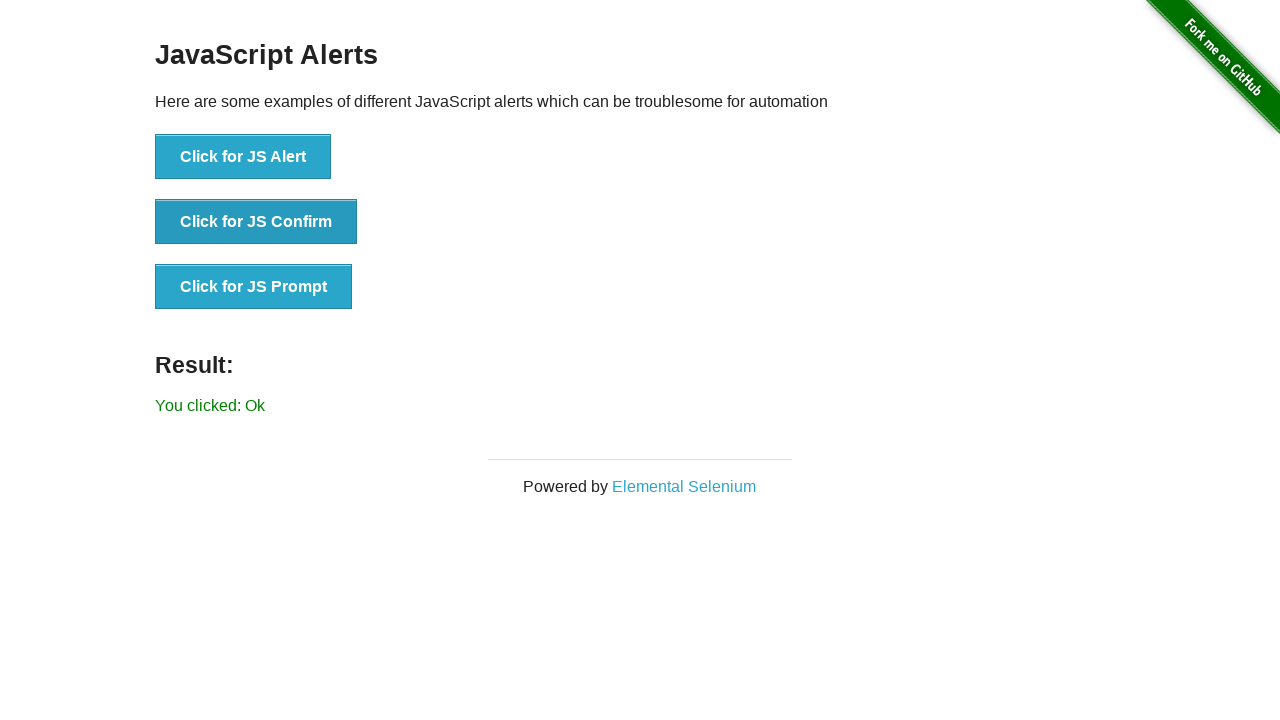

Confirmation message loaded and verified
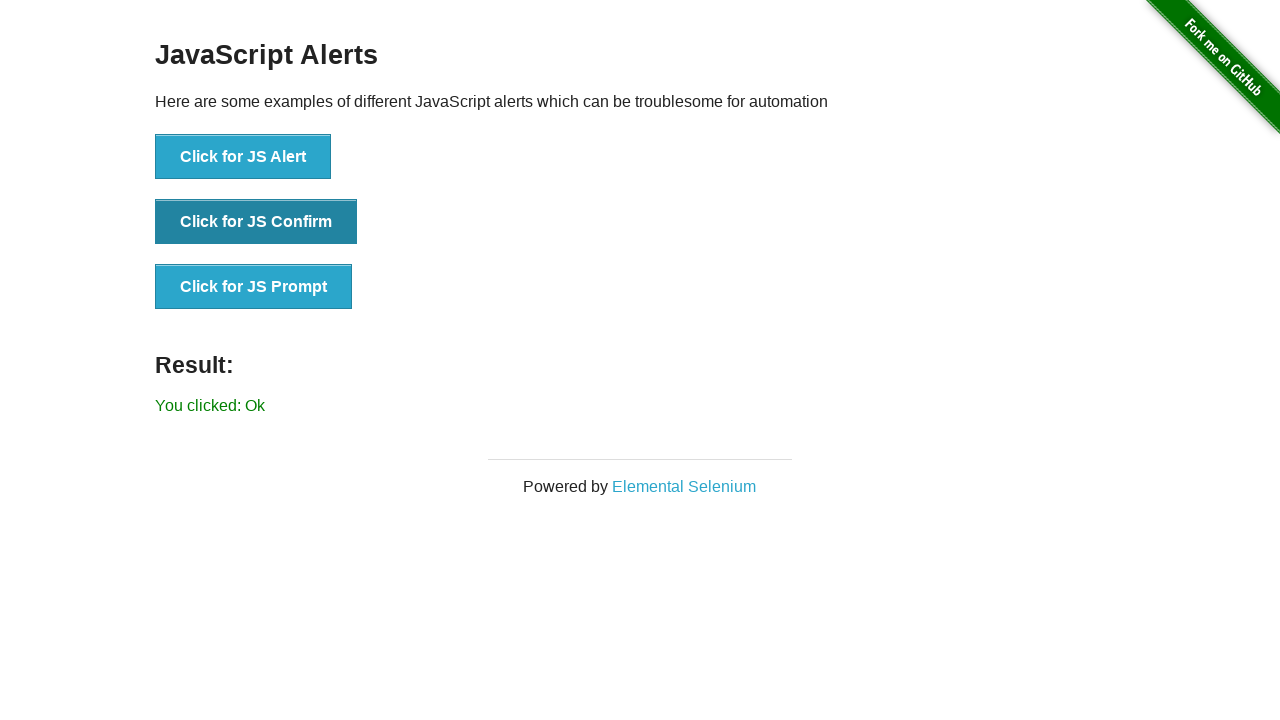

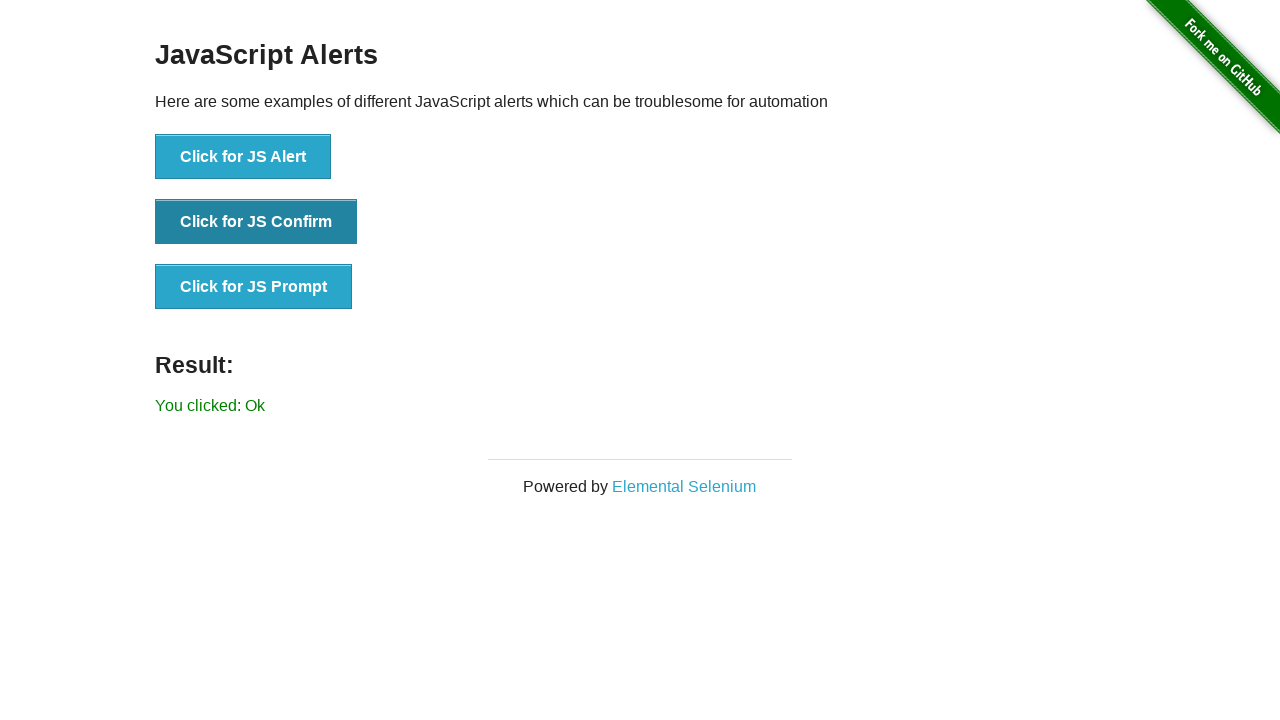